Clicks on the Actions link, then clicks on the Moscow Card banner and verifies the page title

Starting URL: https://leomax.ru

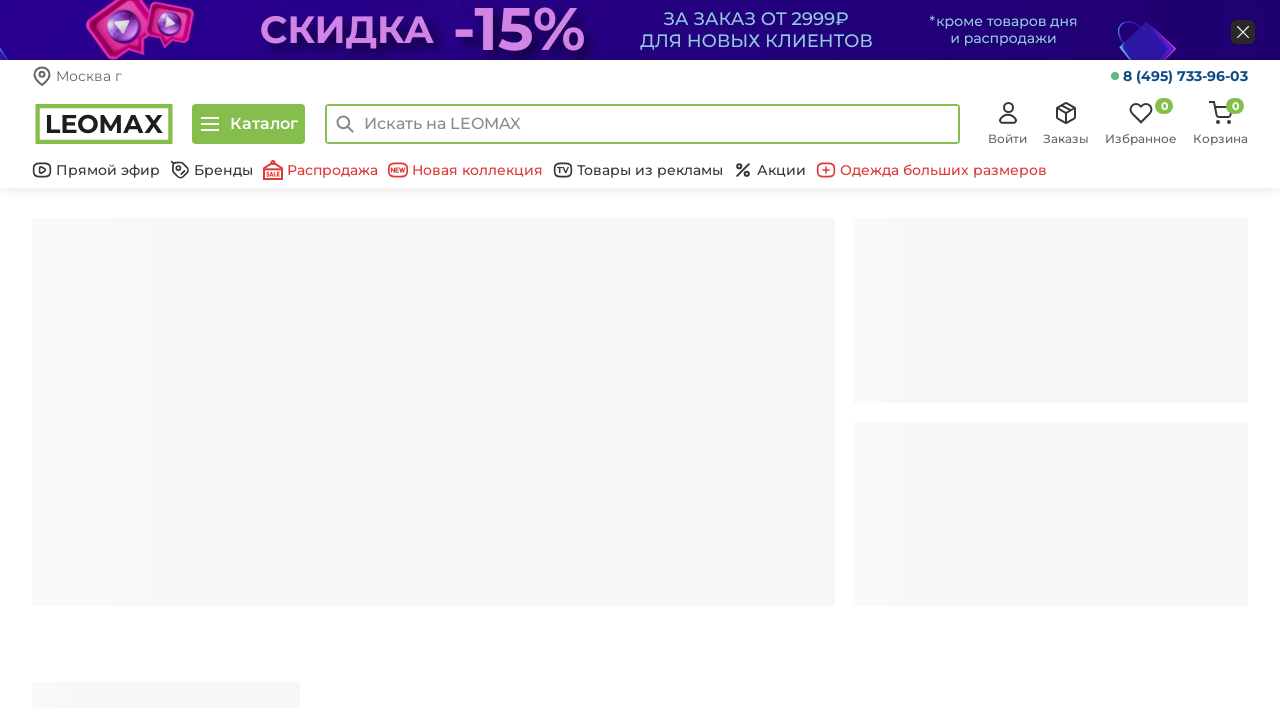

Clicked on Actions link at (770, 170) on a.bottom-header__link[href='/action/']
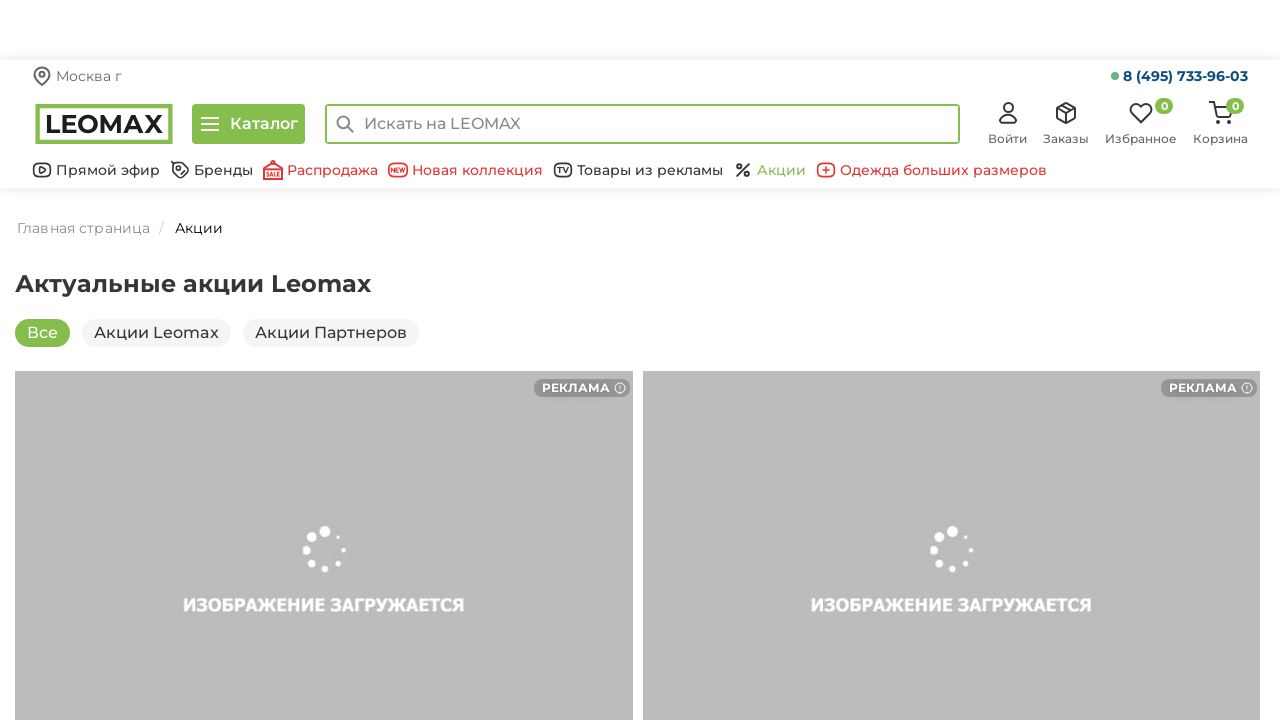

Waited for Actions page to load
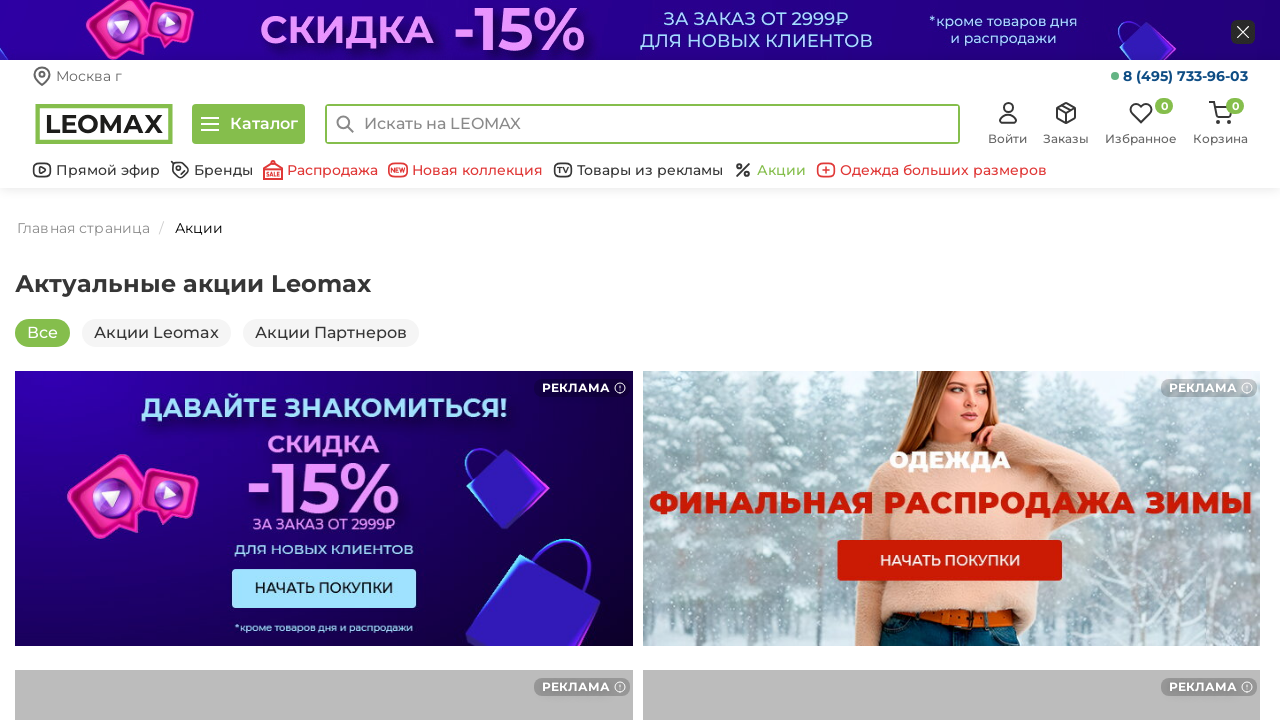

Clicked on Moscow Card banner at (324, 361) on a[href='/action/karta-moskvicha/']
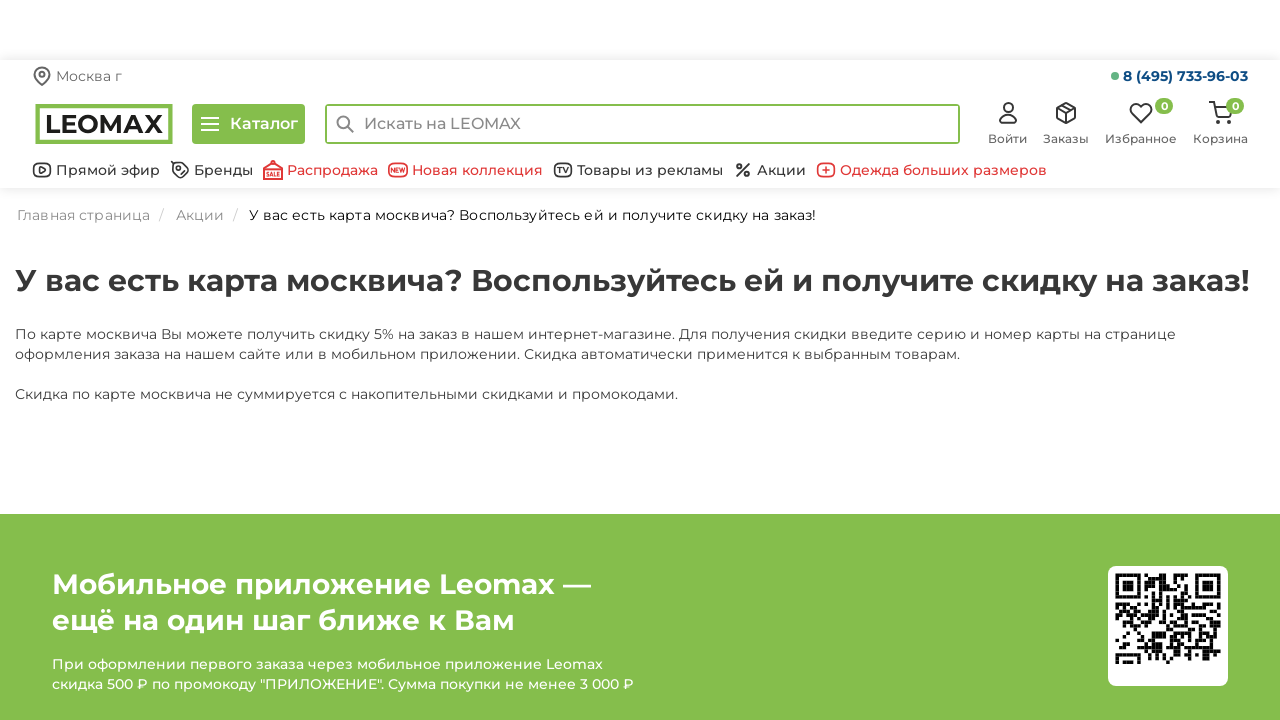

Waited for Moscow Card page to load
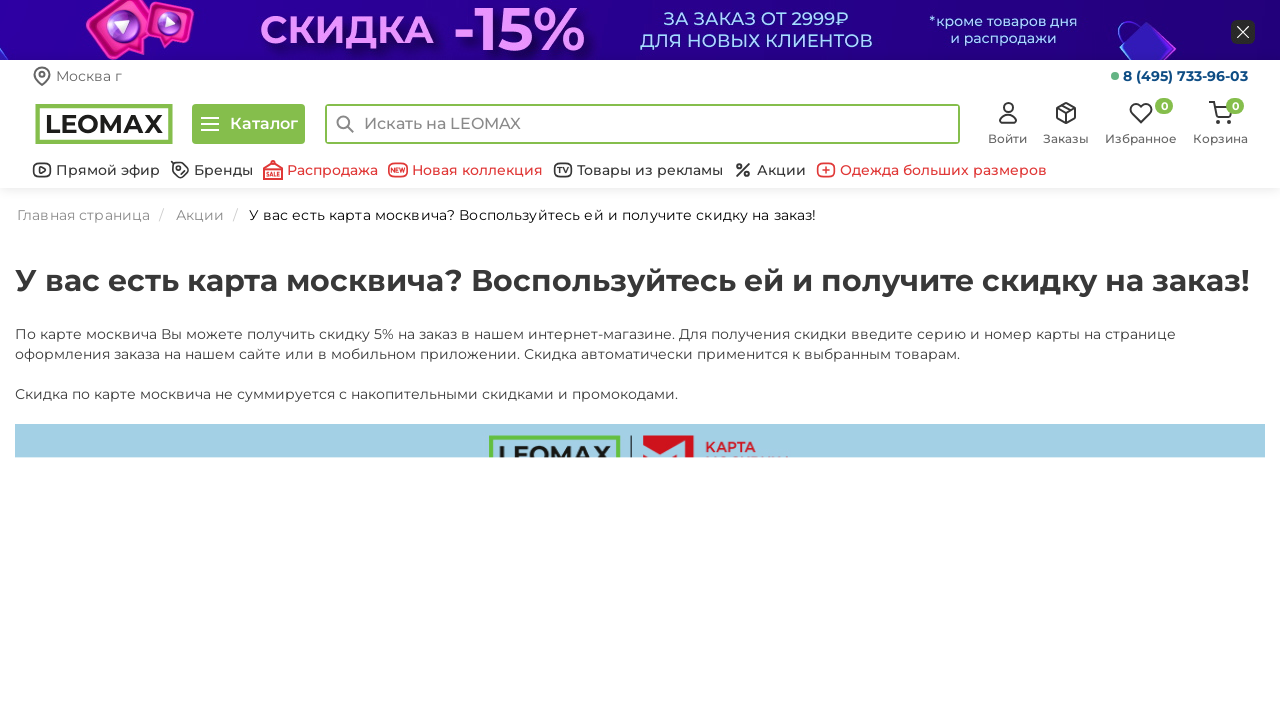

Verified page title matches expected value
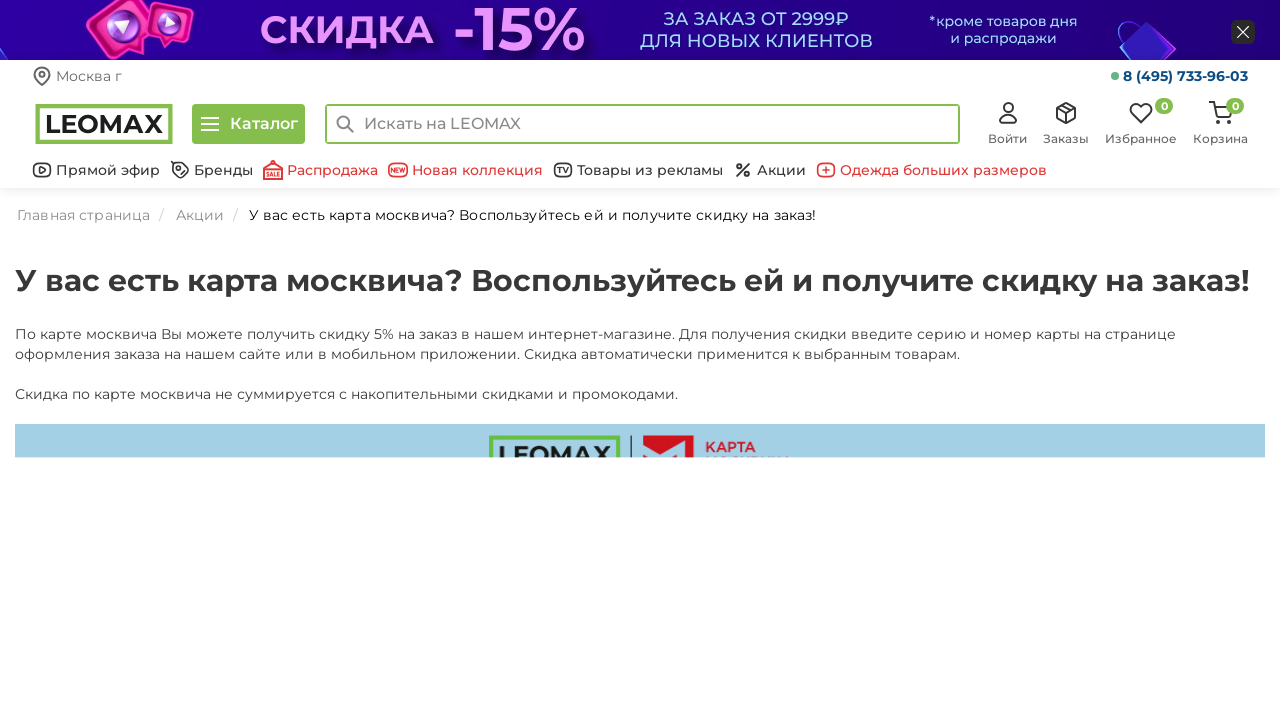

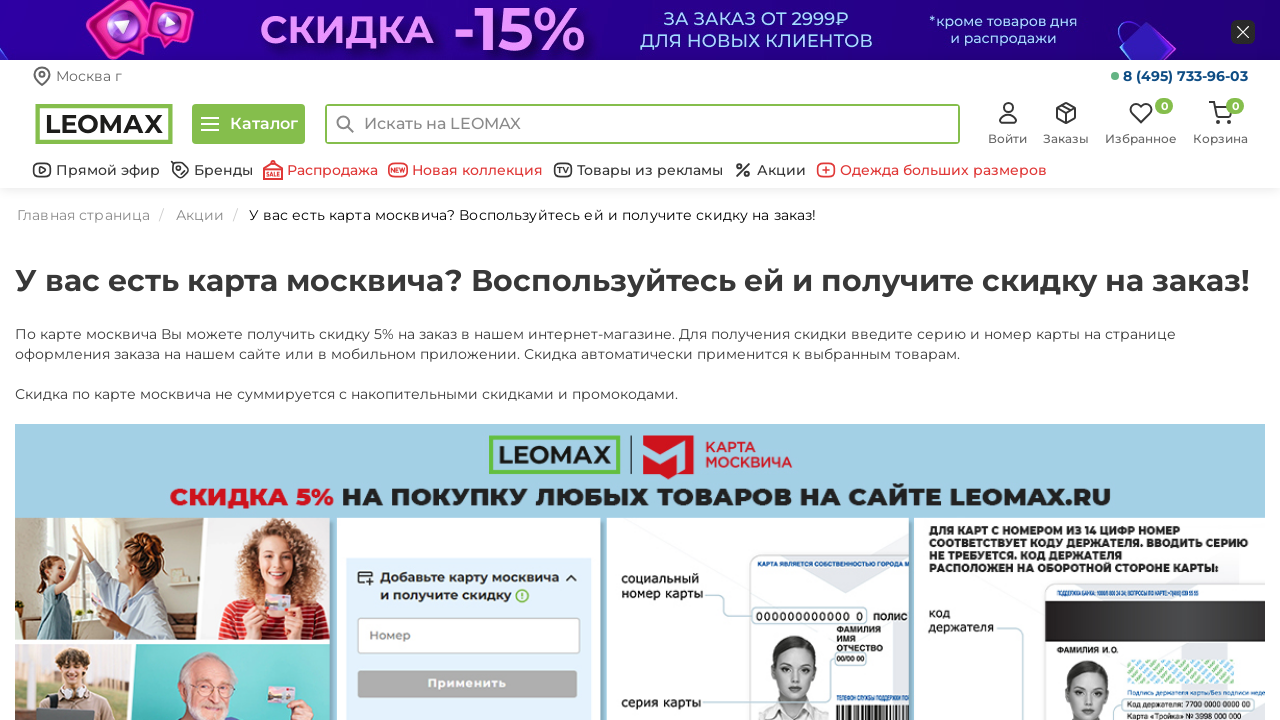